Tests checkbox toggle functionality on an automation practice page by clicking a checkbox to select it, verifying selection, clicking again to deselect, and verifying deselection.

Starting URL: https://rahulshettyacademy.com/AutomationPractice/

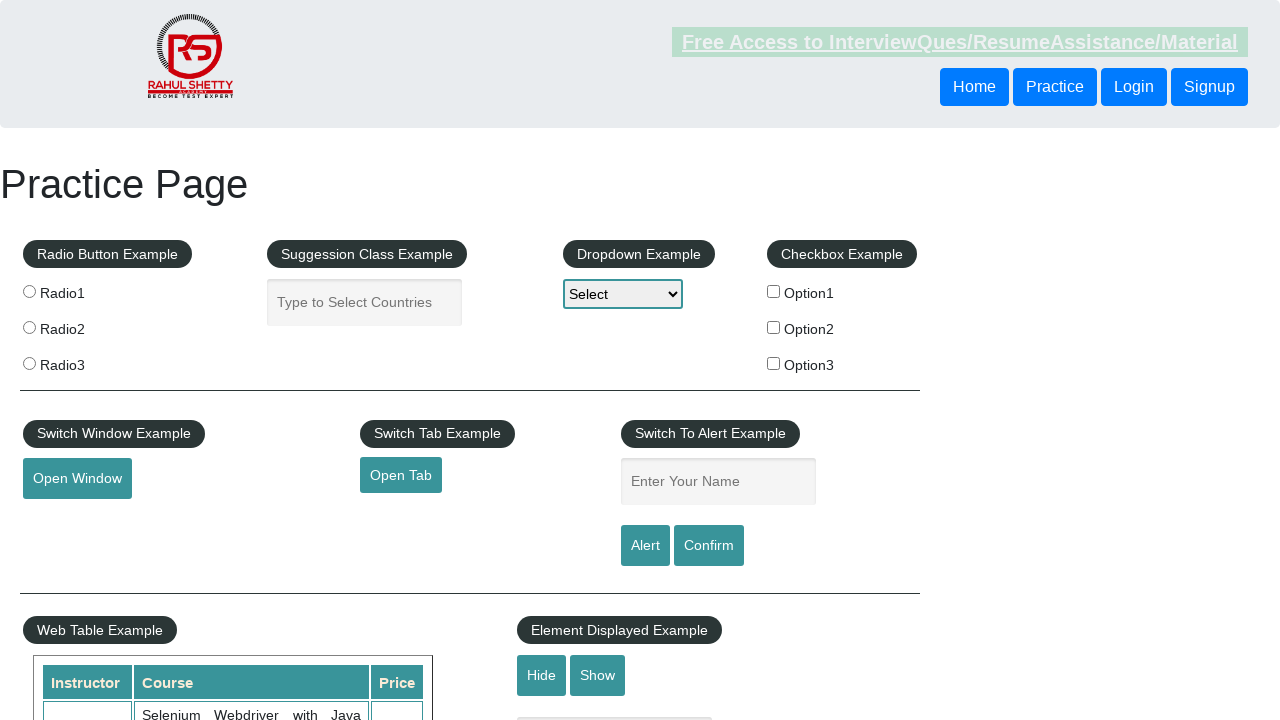

Navigated to automation practice page
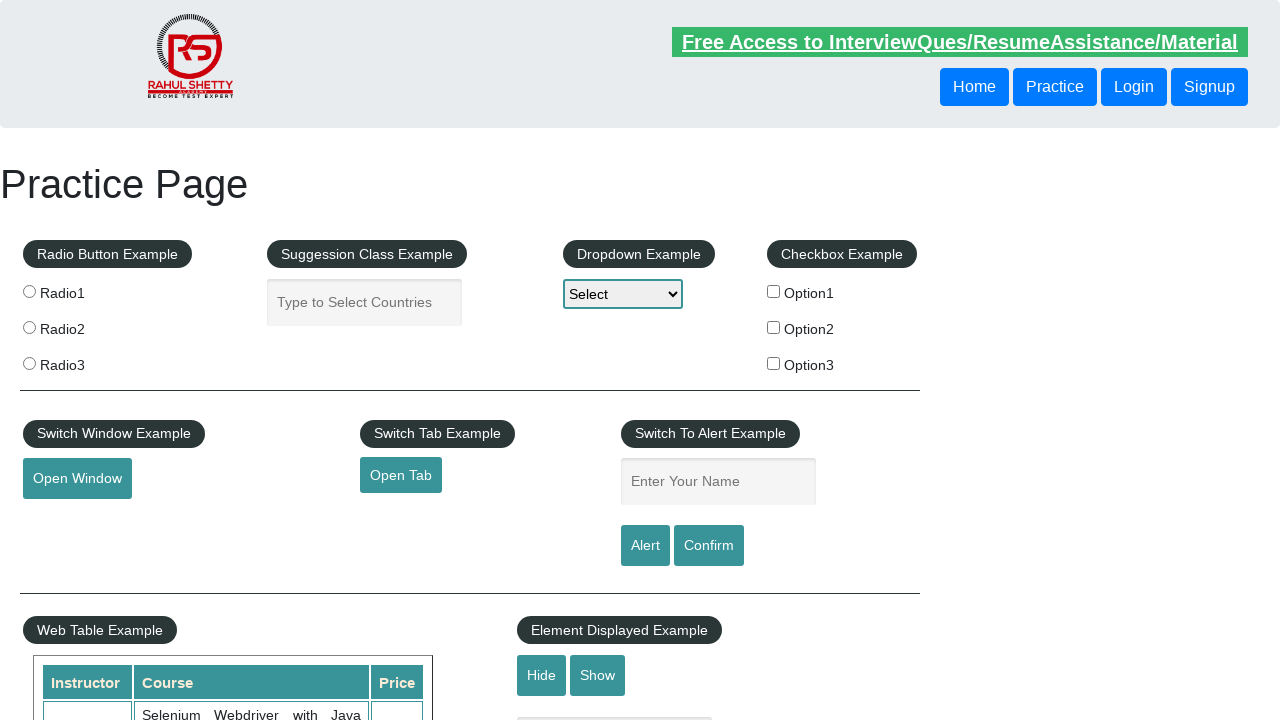

Located checkbox option 1
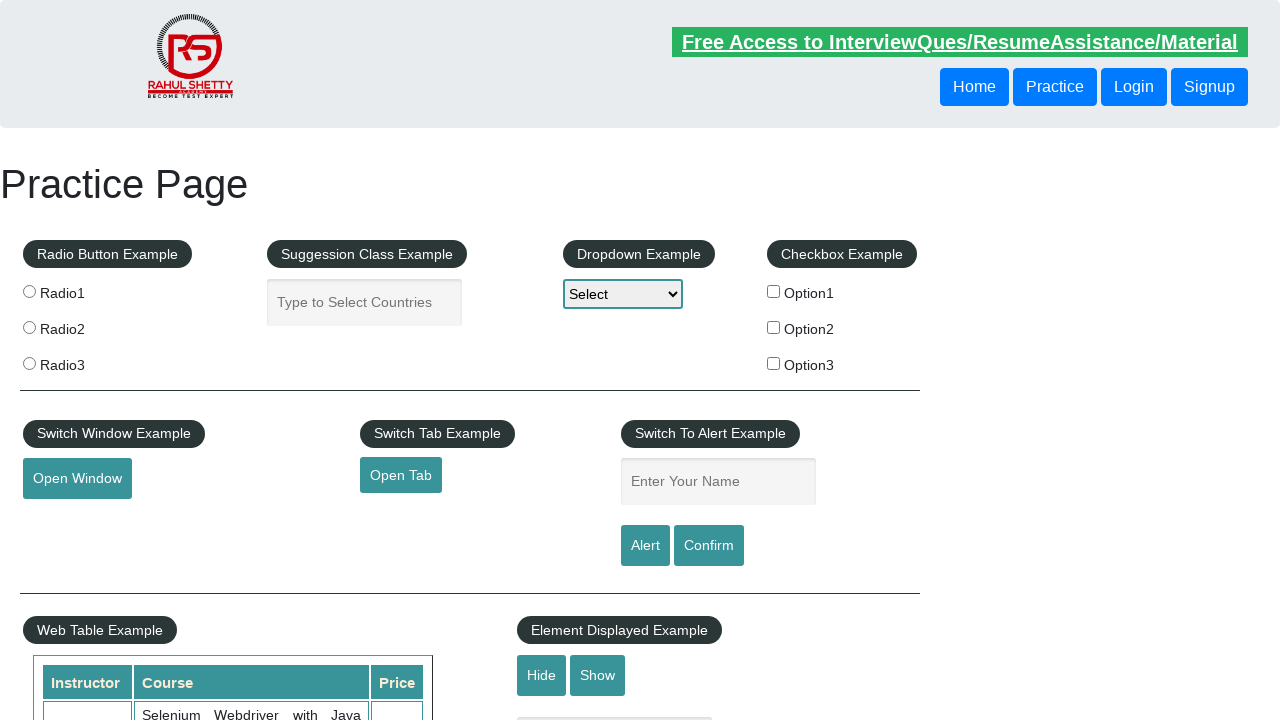

Clicked checkbox option 1 to select it at (774, 291) on xpath=//input[@id='checkBoxOption1']
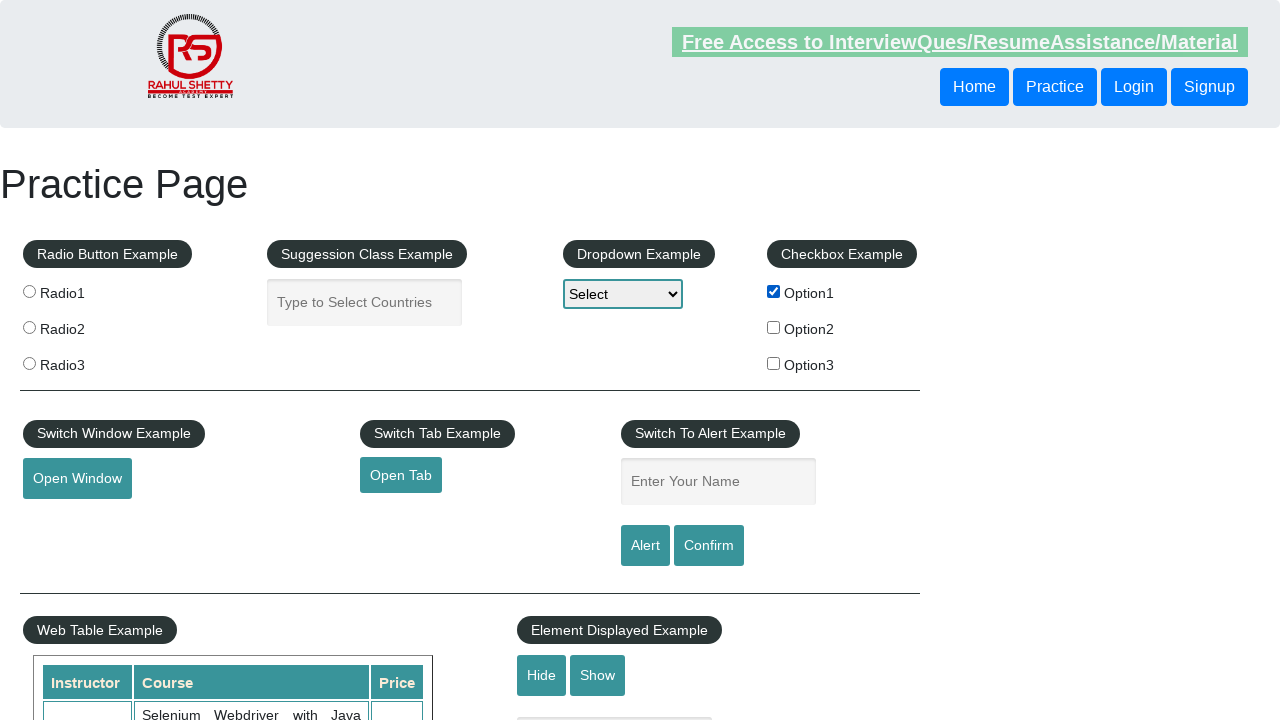

Verified checkbox option 1 is selected
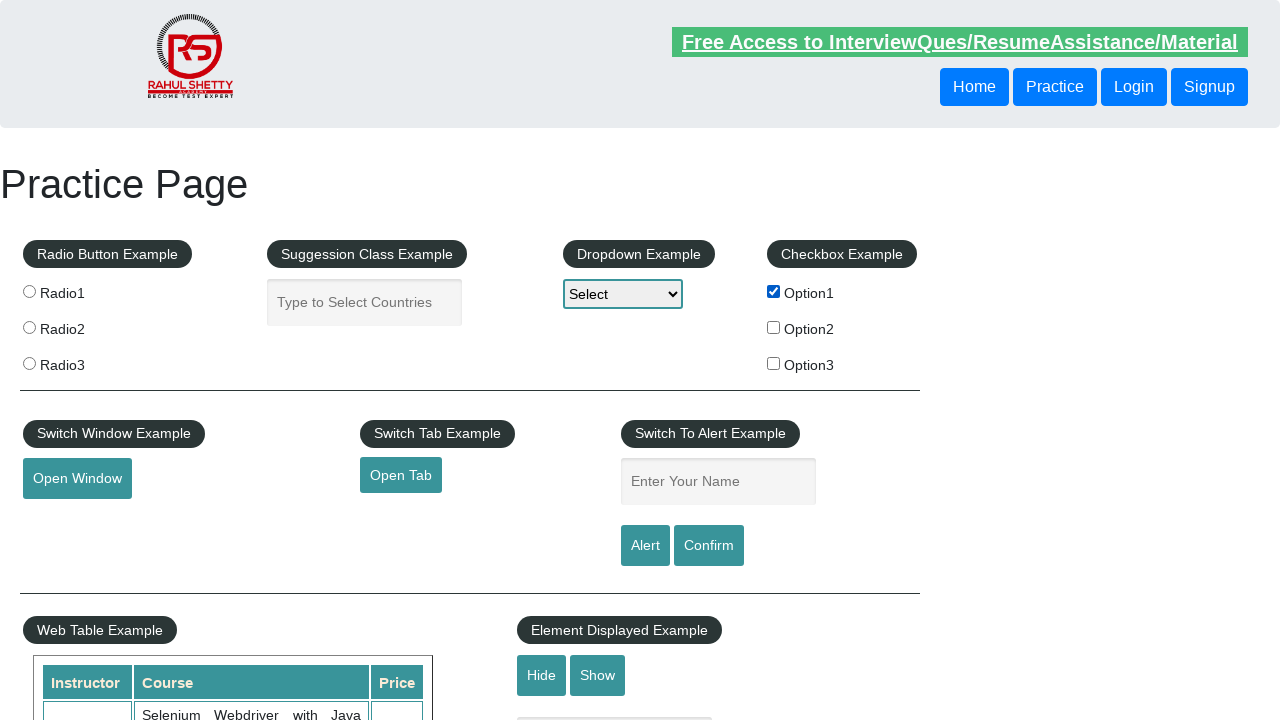

Clicked checkbox option 1 again to deselect it at (774, 291) on xpath=//input[@id='checkBoxOption1']
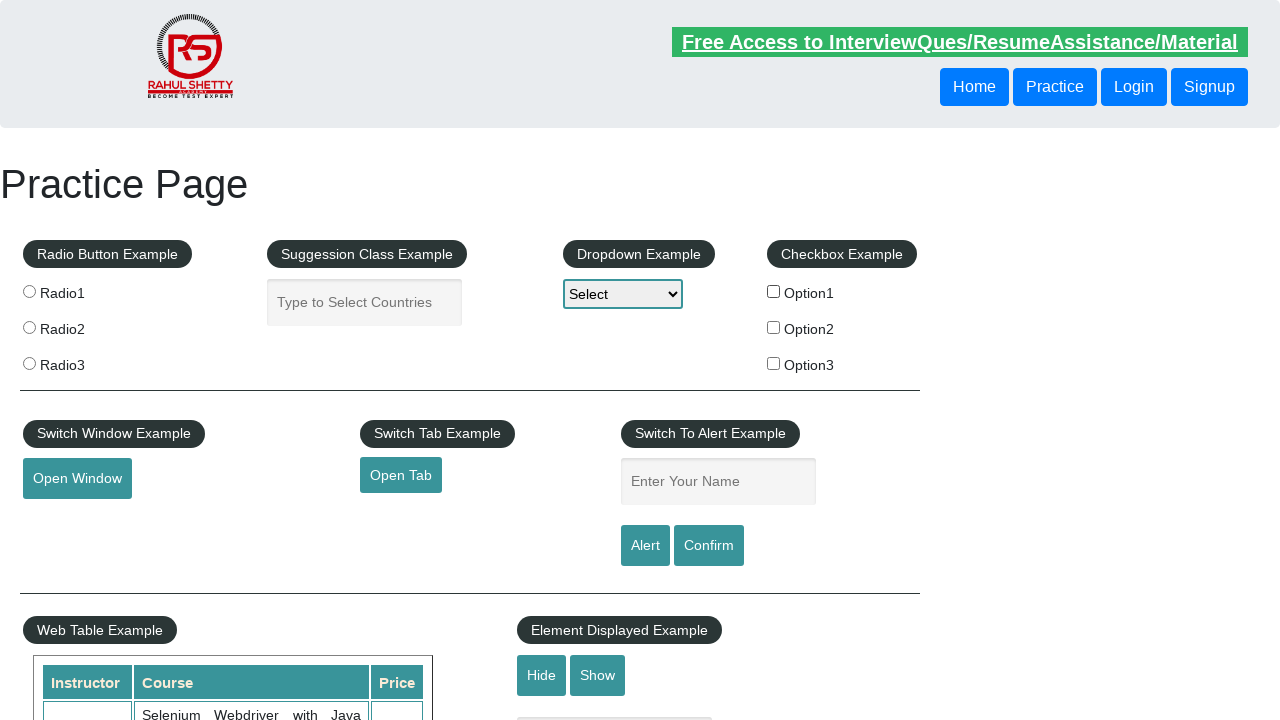

Verified checkbox option 1 is deselected
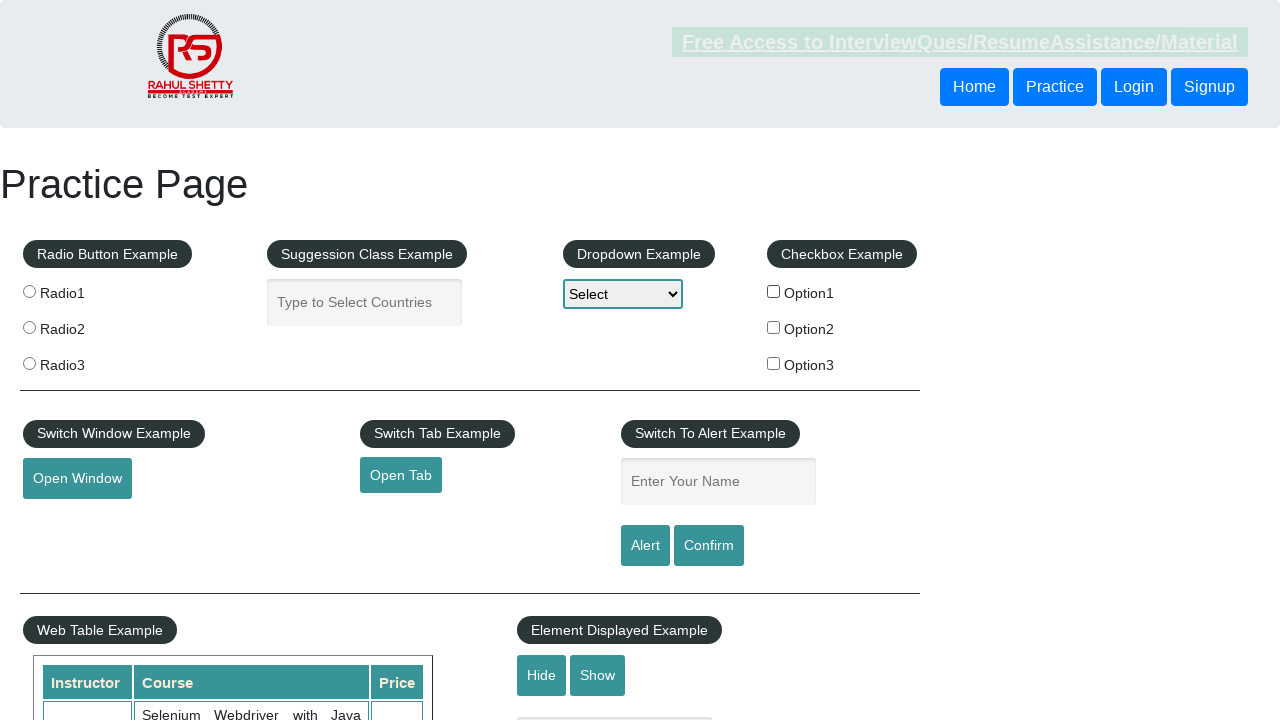

Counted total checkboxes on page: 3
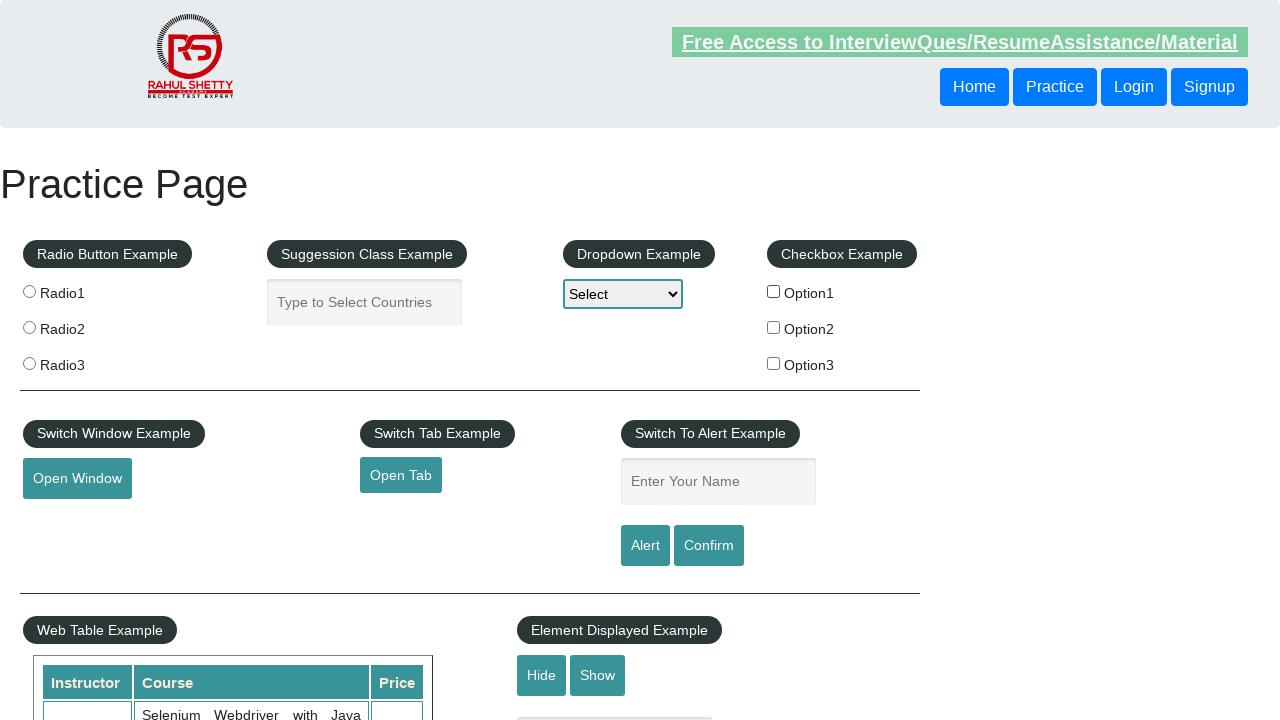

Printed total checkbox count: 3
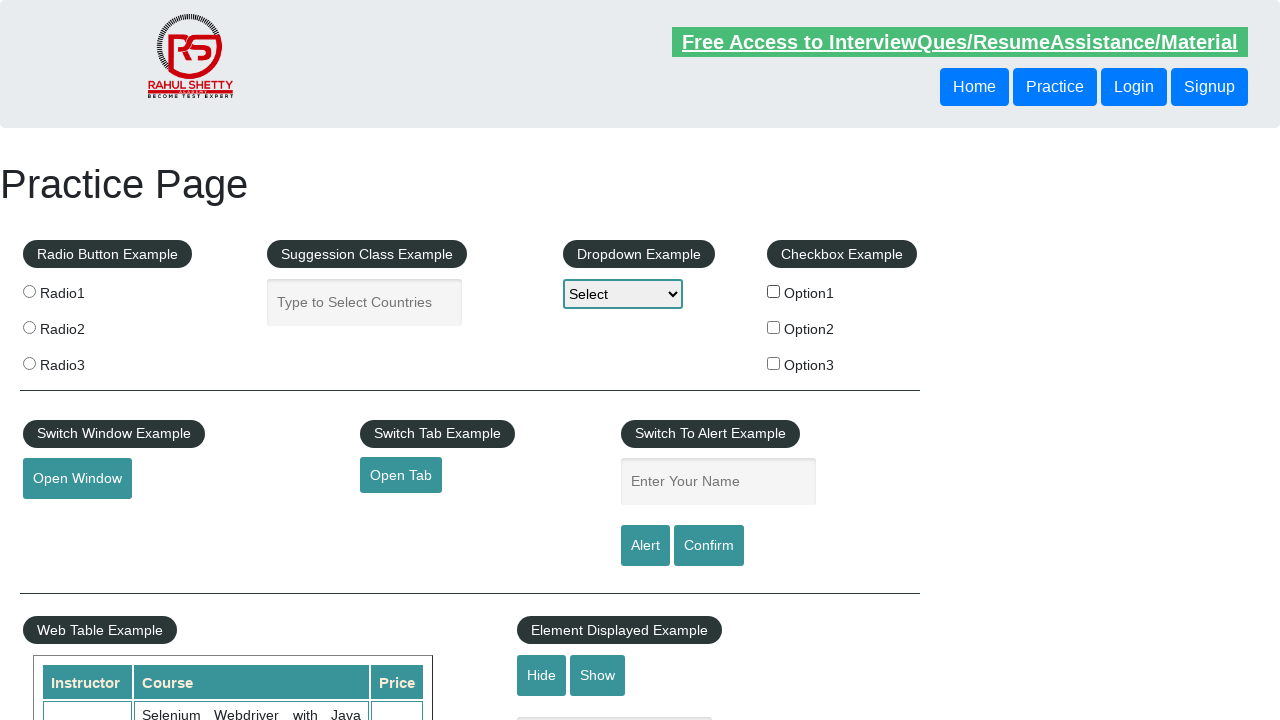

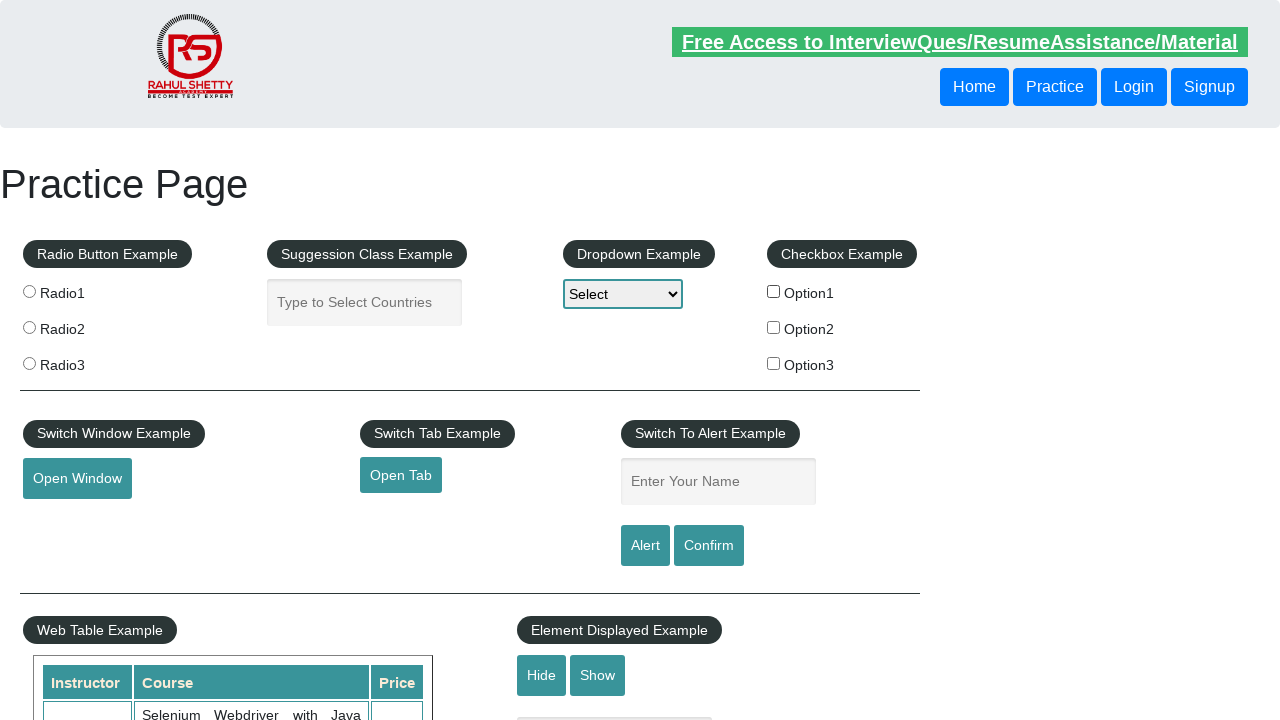